Tests that clicking Clear completed removes completed items from the list

Starting URL: https://demo.playwright.dev/todomvc

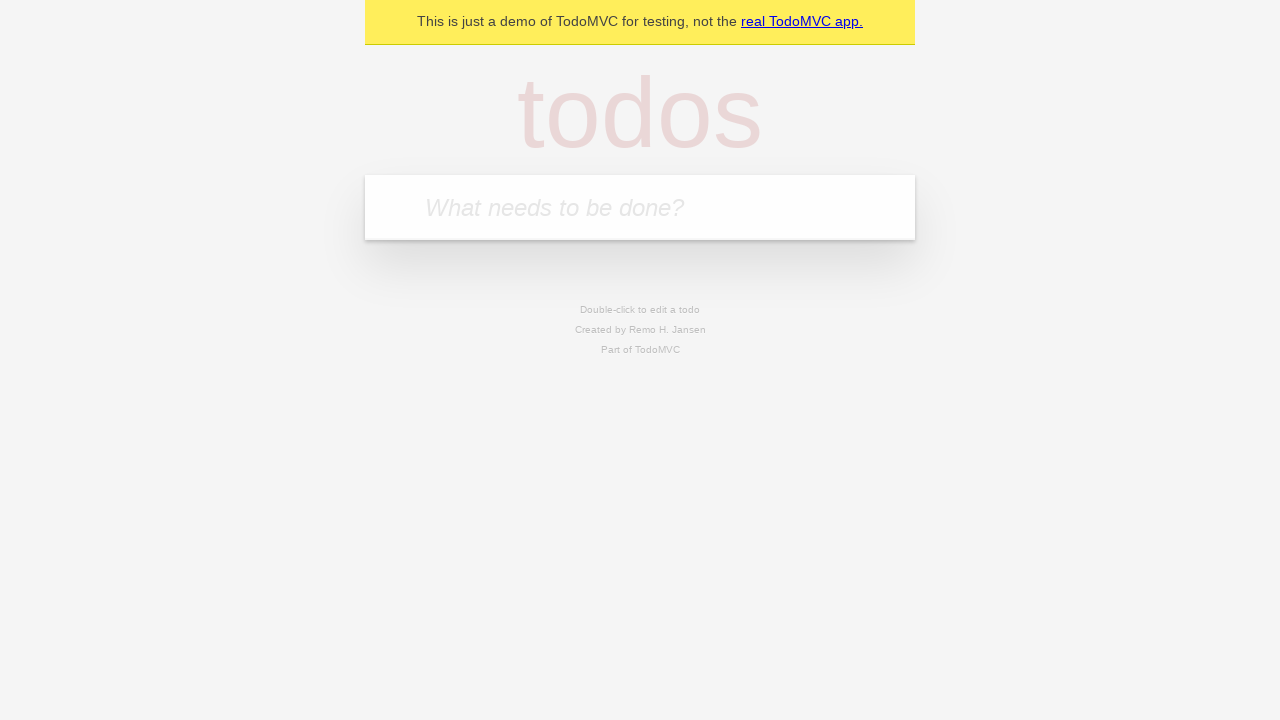

Filled input field with 'buy some cheese' on internal:attr=[placeholder="What needs to be done?"i]
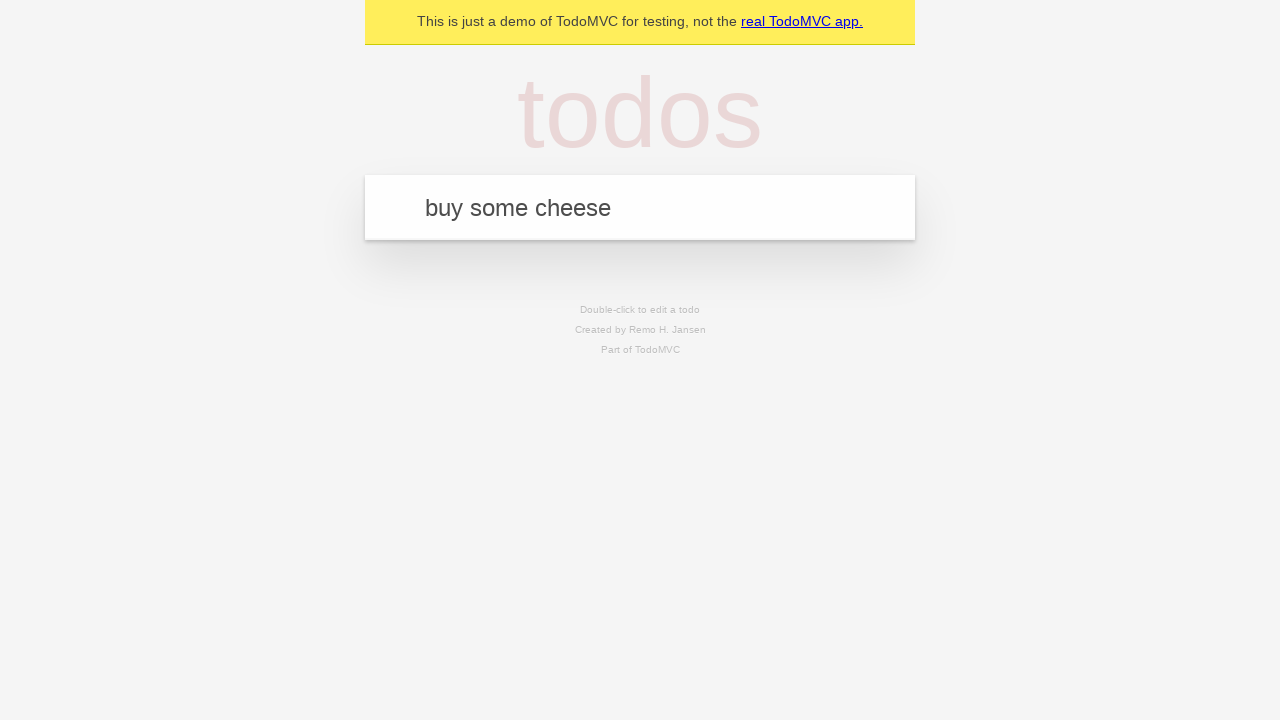

Pressed Enter to add first todo item on internal:attr=[placeholder="What needs to be done?"i]
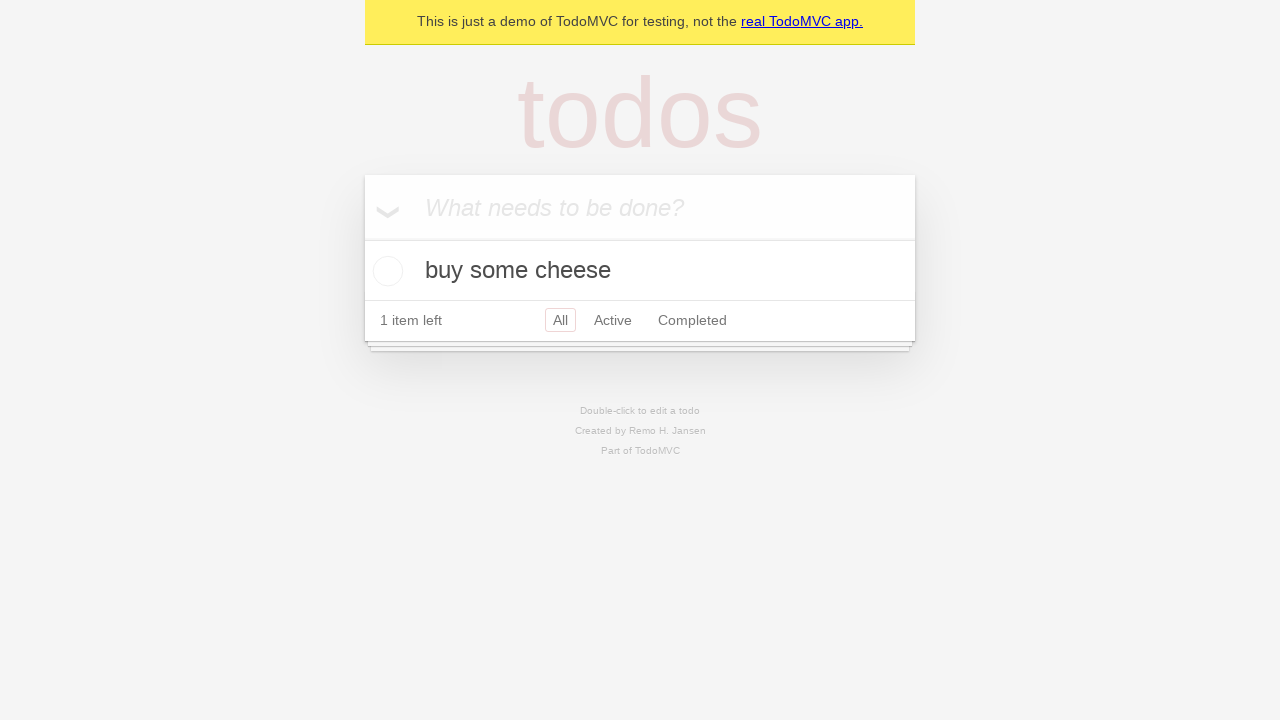

Filled input field with 'feed the cat' on internal:attr=[placeholder="What needs to be done?"i]
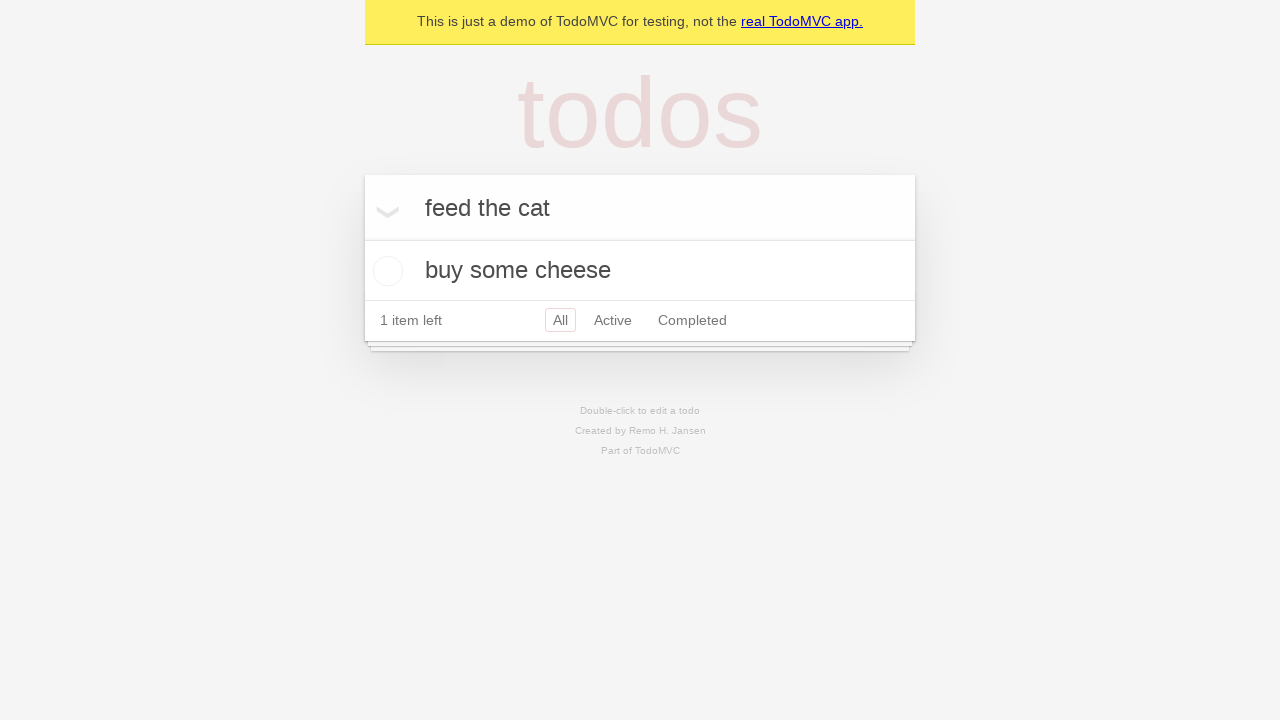

Pressed Enter to add second todo item on internal:attr=[placeholder="What needs to be done?"i]
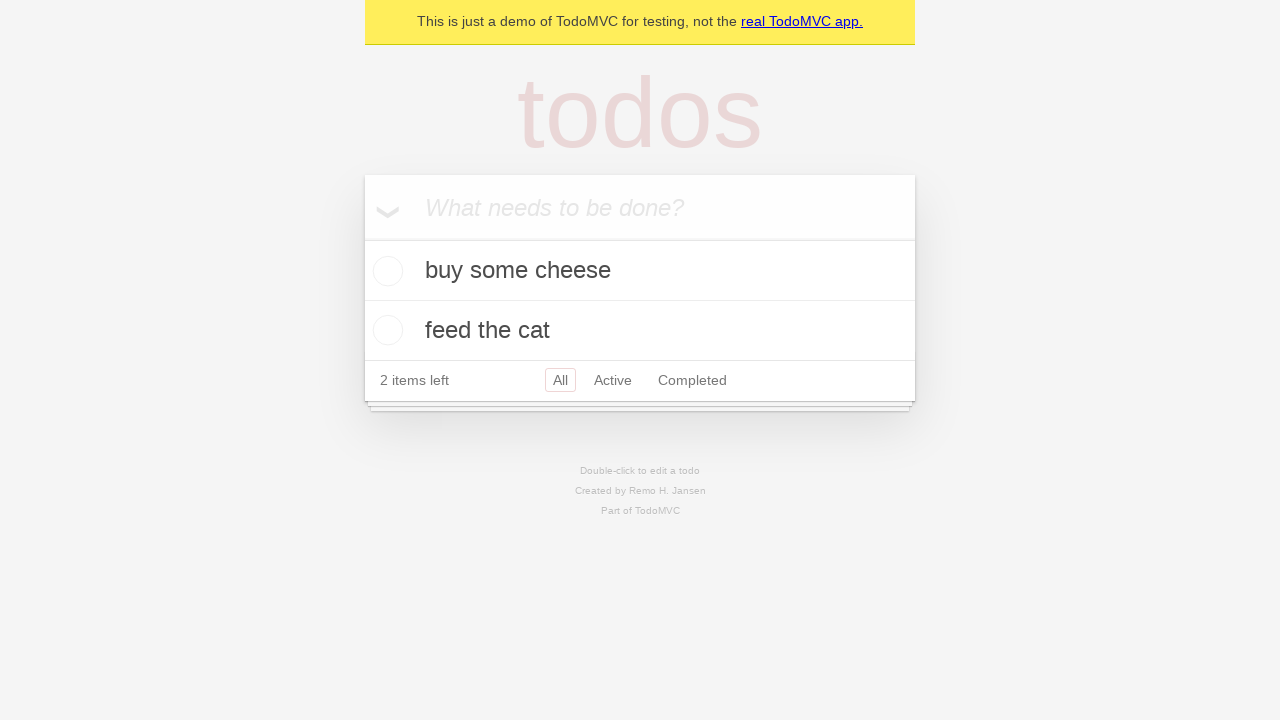

Filled input field with 'book a doctors appointment' on internal:attr=[placeholder="What needs to be done?"i]
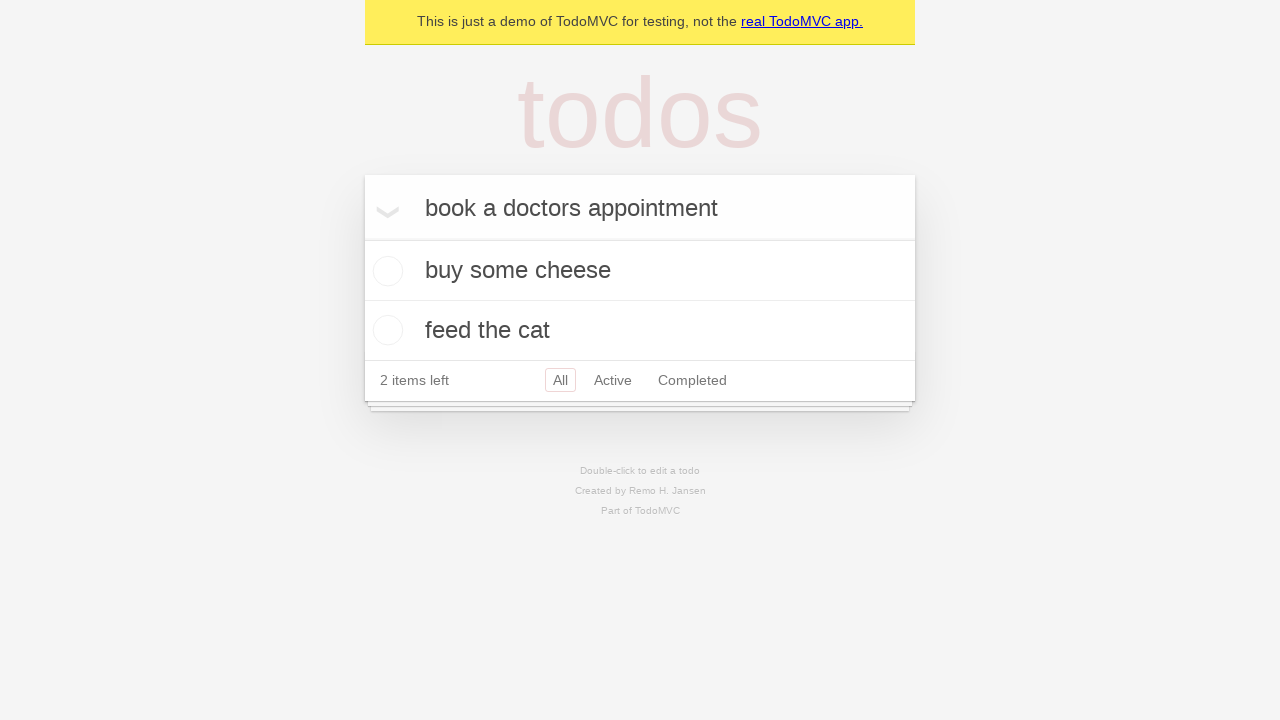

Pressed Enter to add third todo item on internal:attr=[placeholder="What needs to be done?"i]
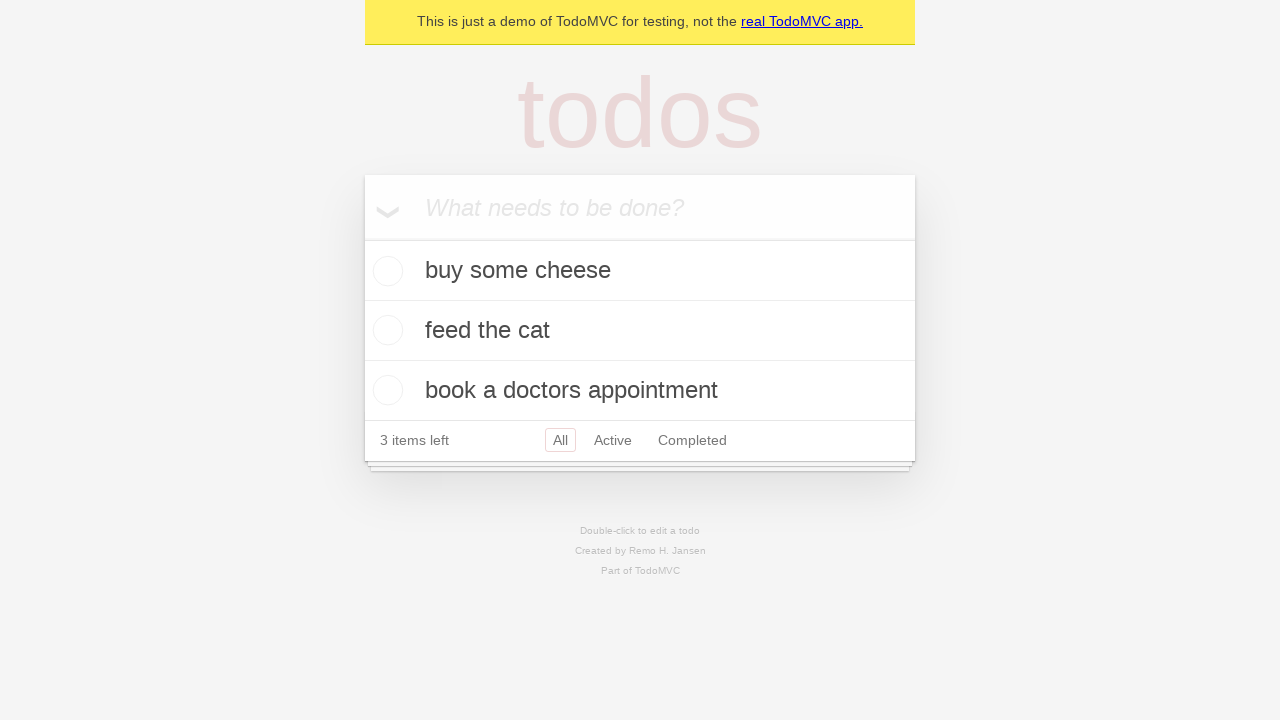

Checked the second todo item 'feed the cat' at (385, 330) on internal:testid=[data-testid="todo-item"s] >> nth=1 >> internal:role=checkbox
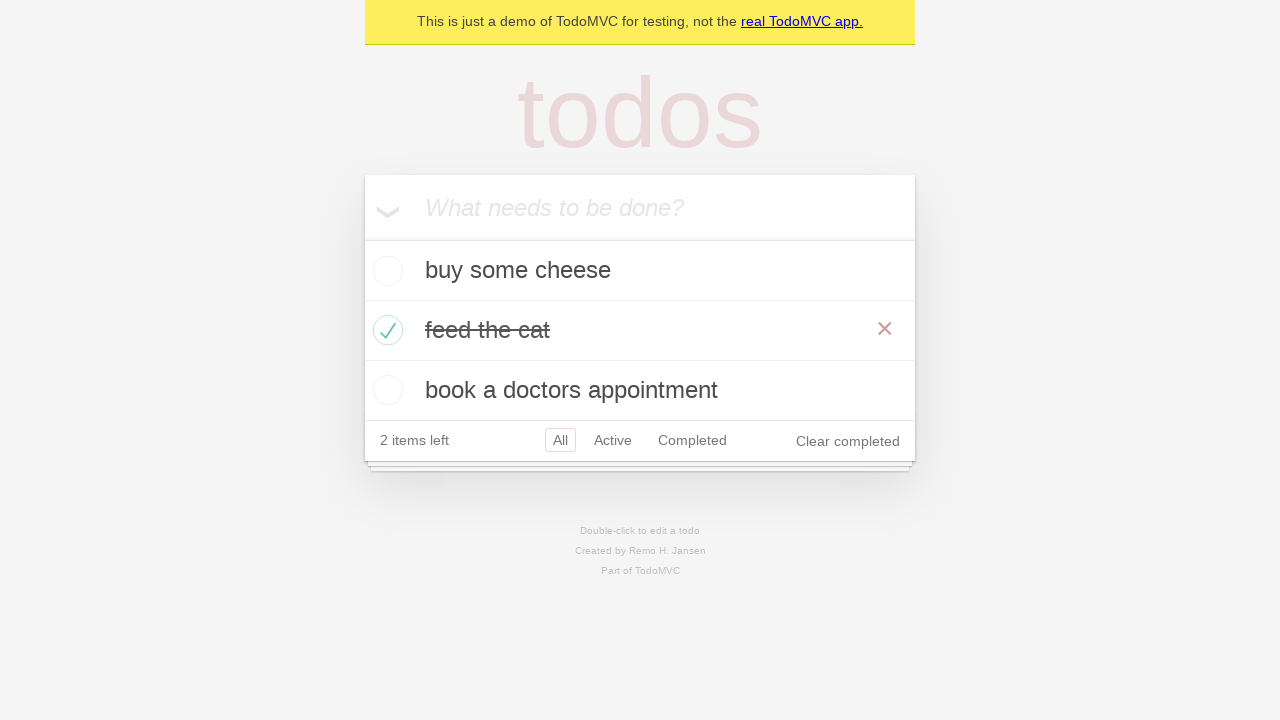

Clicked 'Clear completed' button to remove completed items at (848, 441) on internal:role=button[name="Clear completed"i]
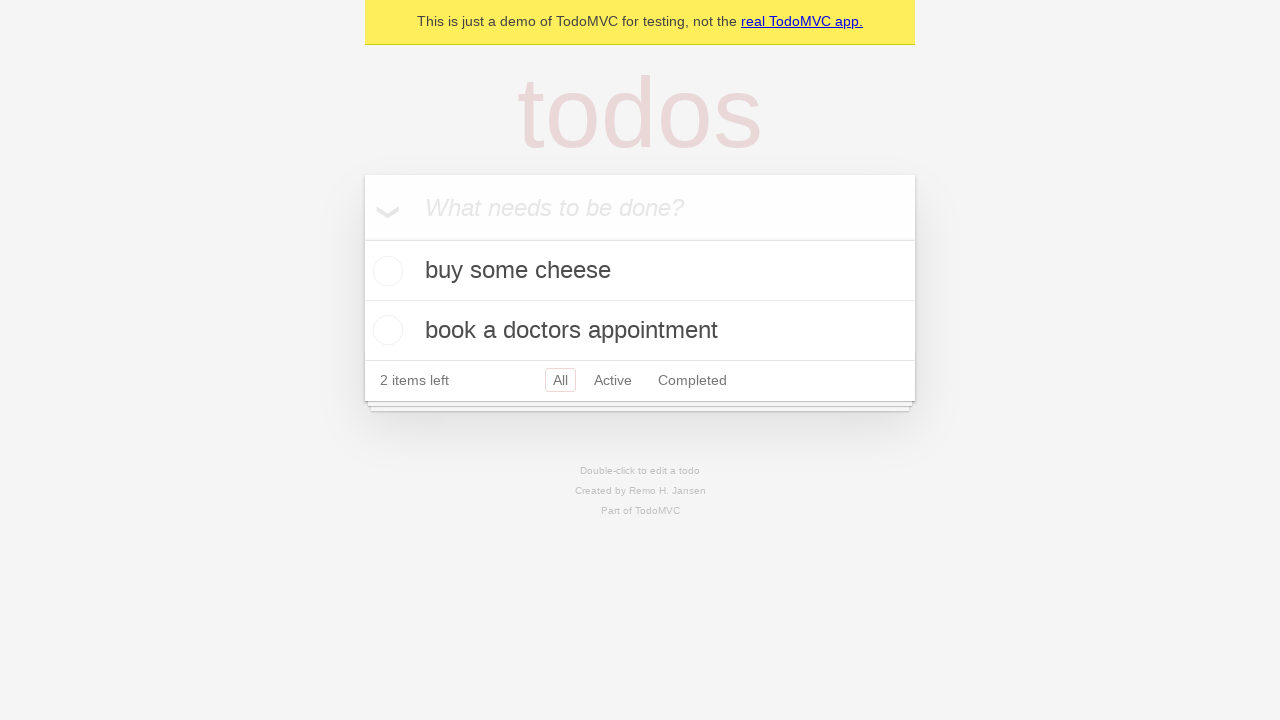

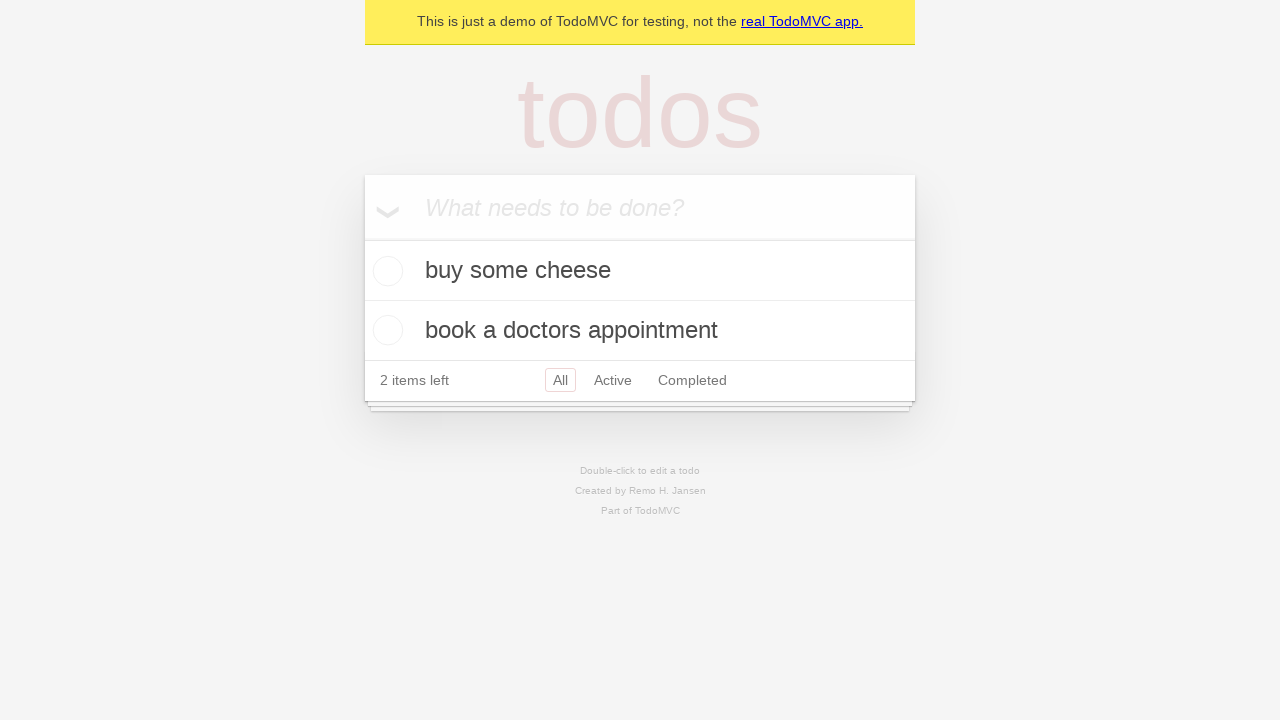